Tests that the 'Clear completed' button displays with correct text after completing an item

Starting URL: https://demo.playwright.dev/todomvc

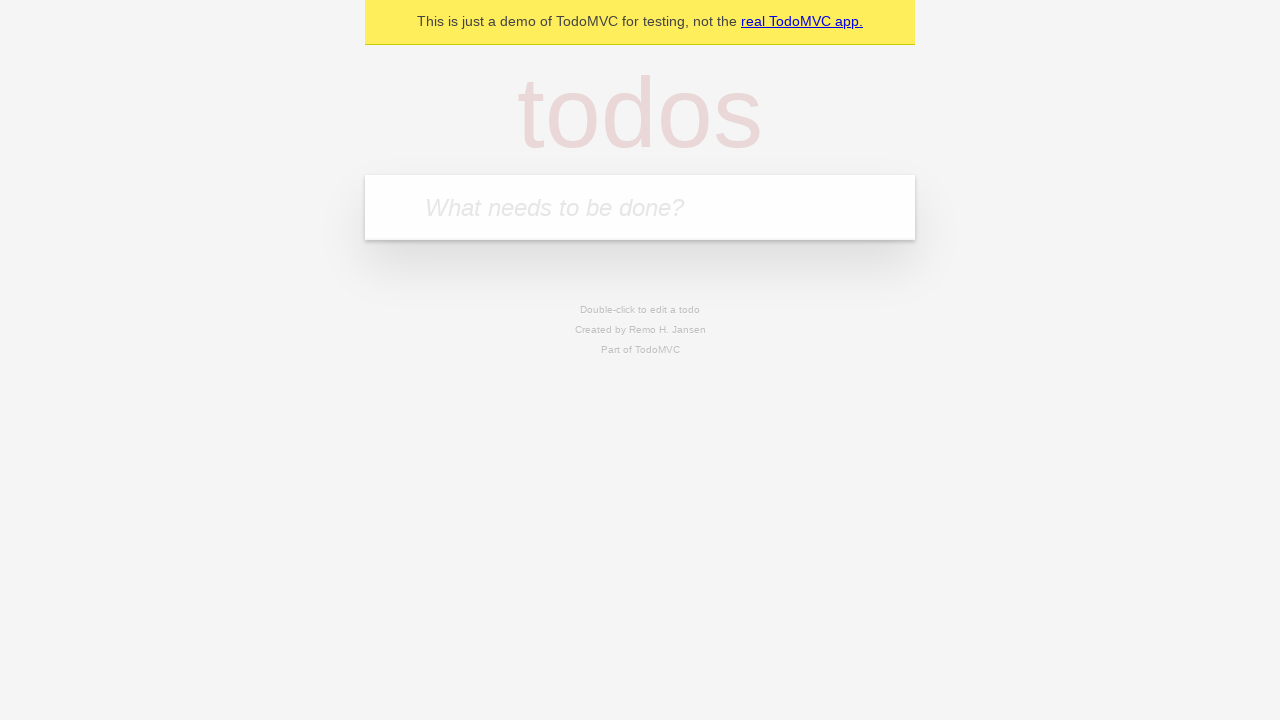

Located the 'What needs to be done?' input field
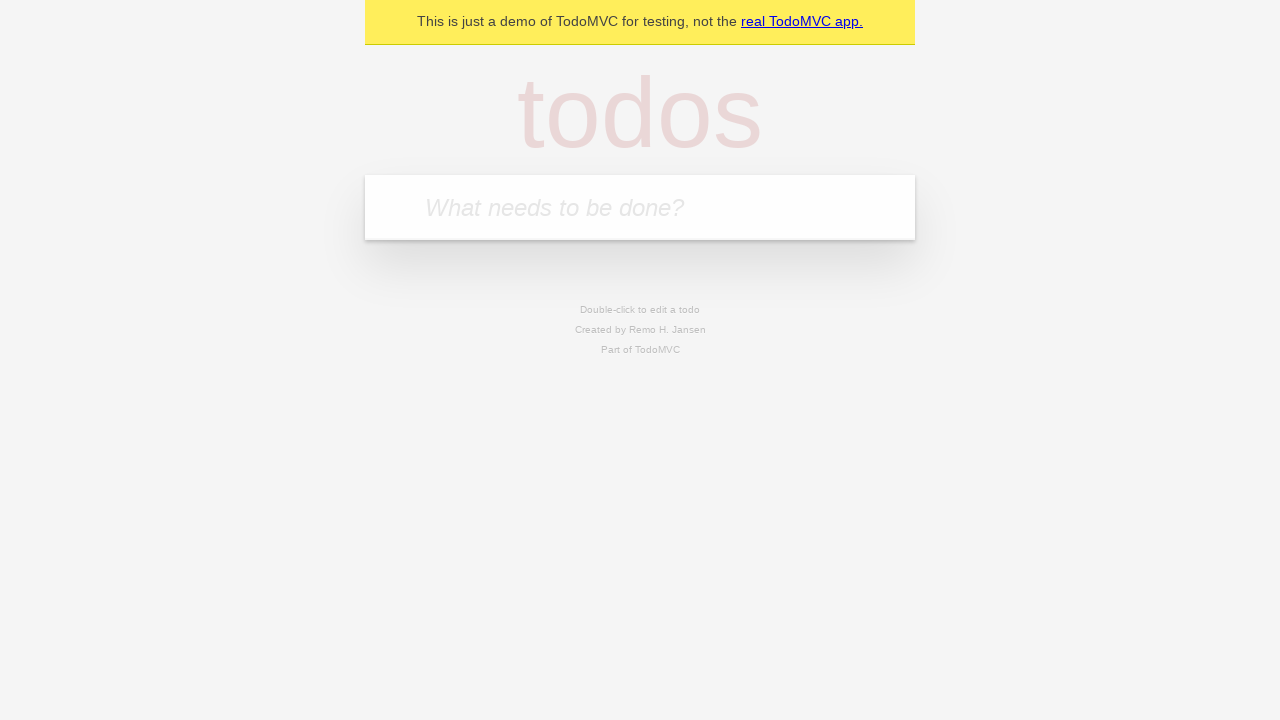

Filled first todo with 'buy some cheese' on internal:attr=[placeholder="What needs to be done?"i]
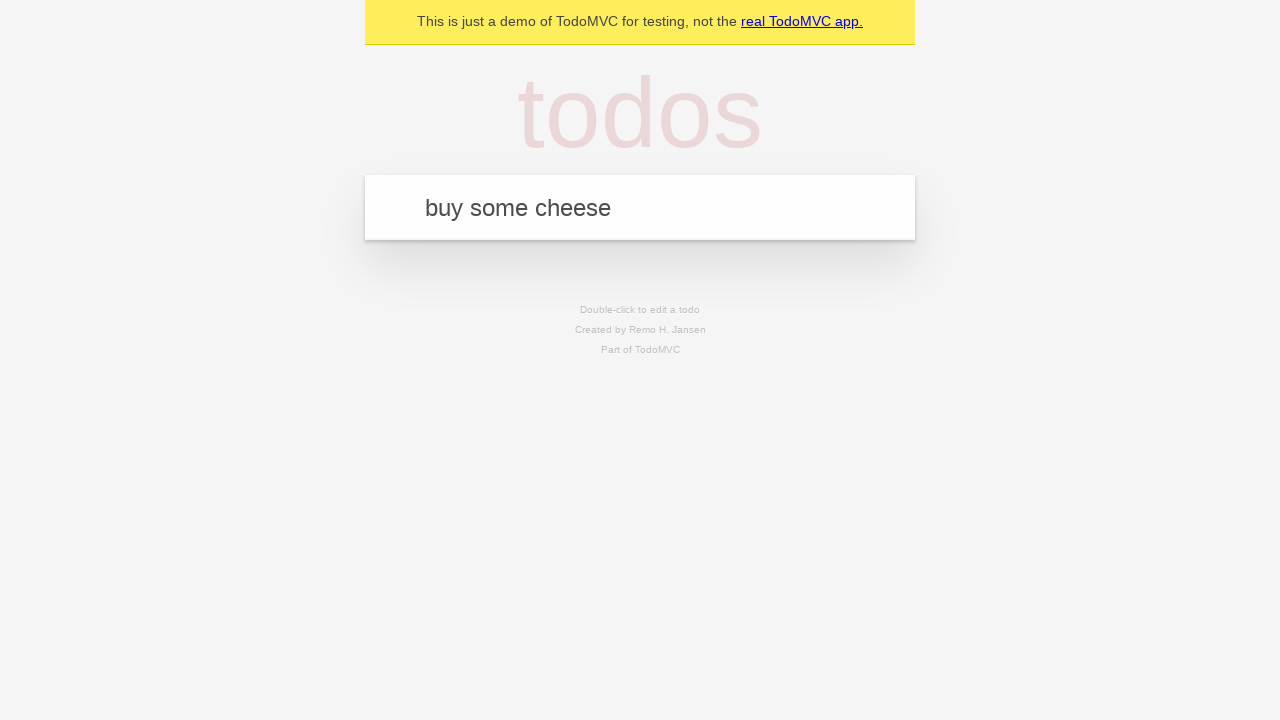

Pressed Enter to create first todo on internal:attr=[placeholder="What needs to be done?"i]
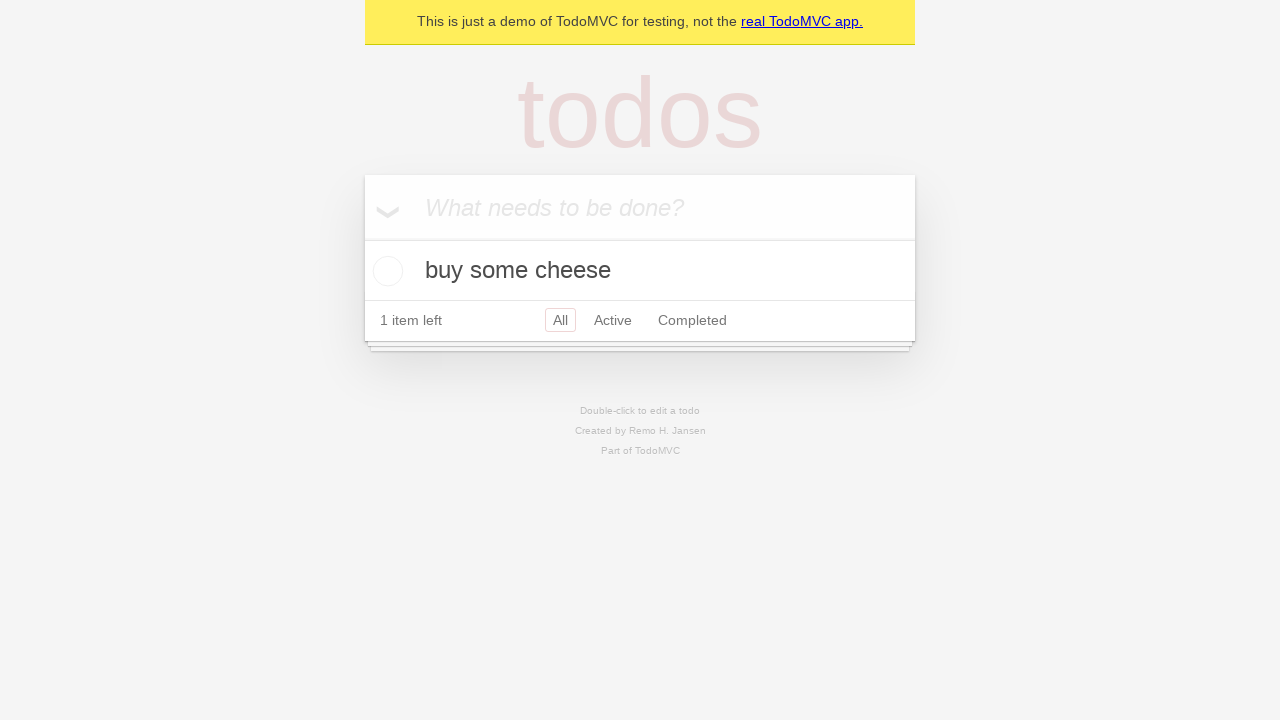

Filled second todo with 'feed the cat' on internal:attr=[placeholder="What needs to be done?"i]
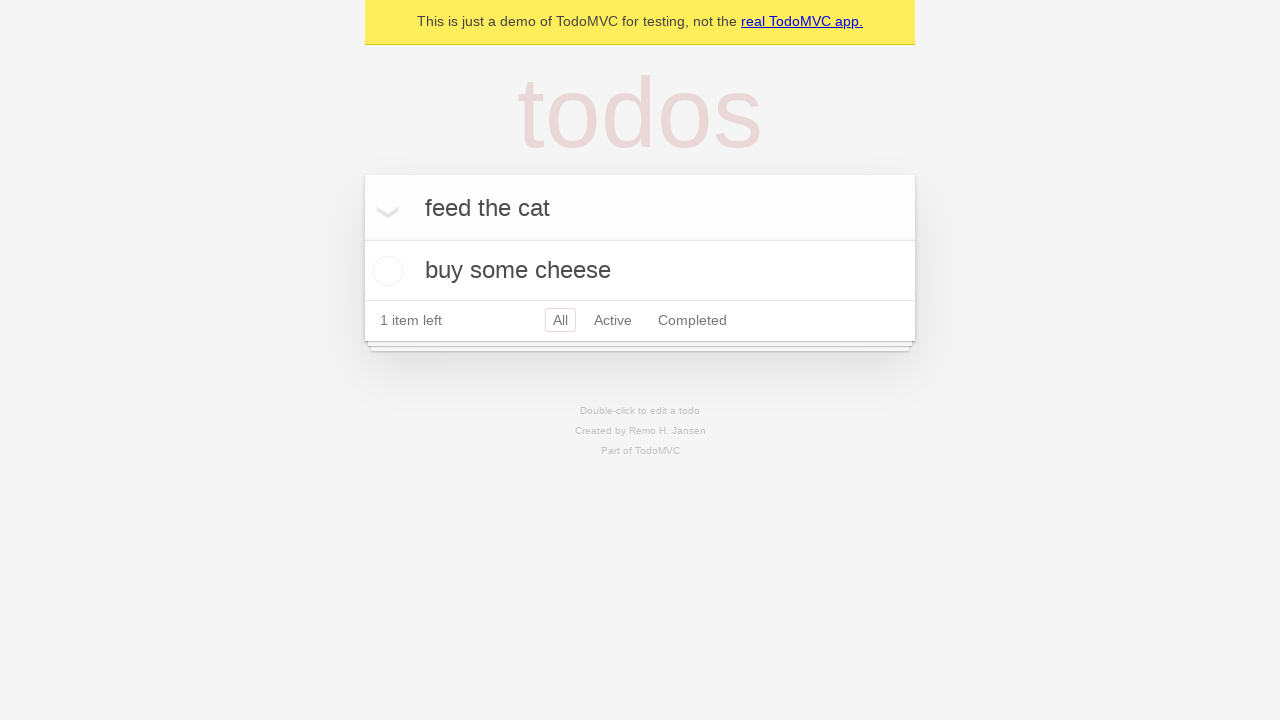

Pressed Enter to create second todo on internal:attr=[placeholder="What needs to be done?"i]
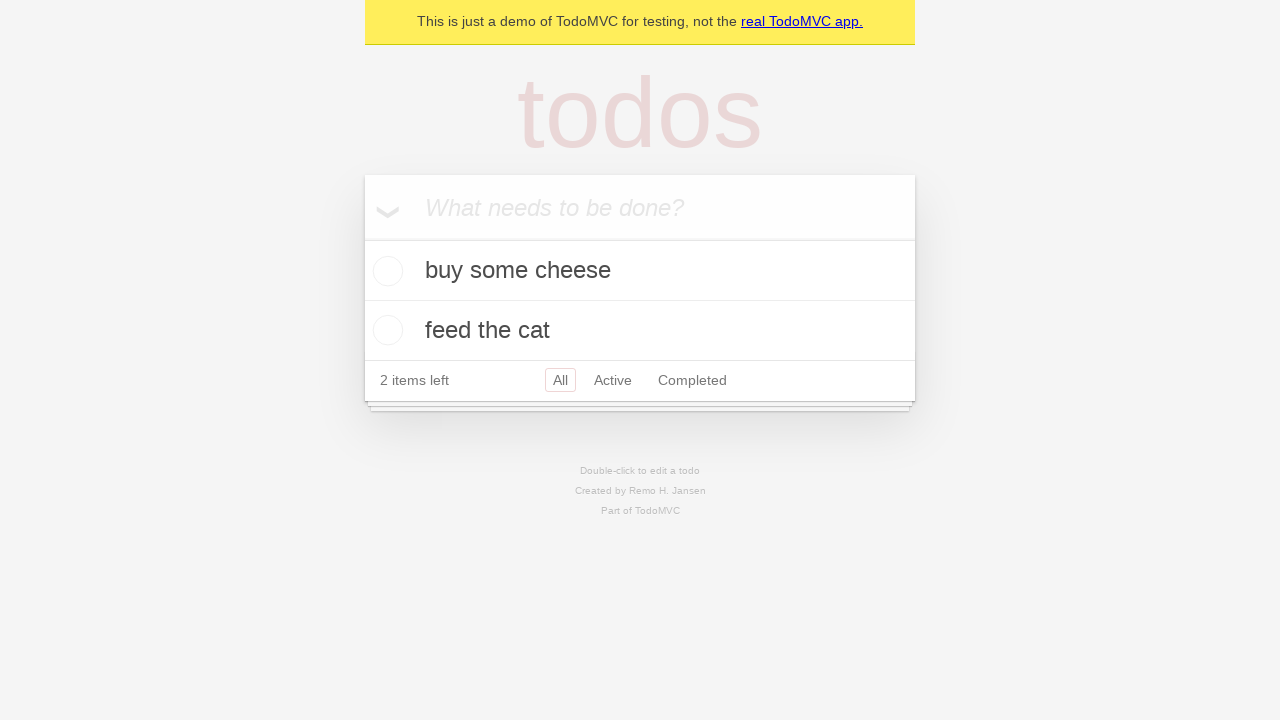

Filled third todo with 'book a doctors appointment' on internal:attr=[placeholder="What needs to be done?"i]
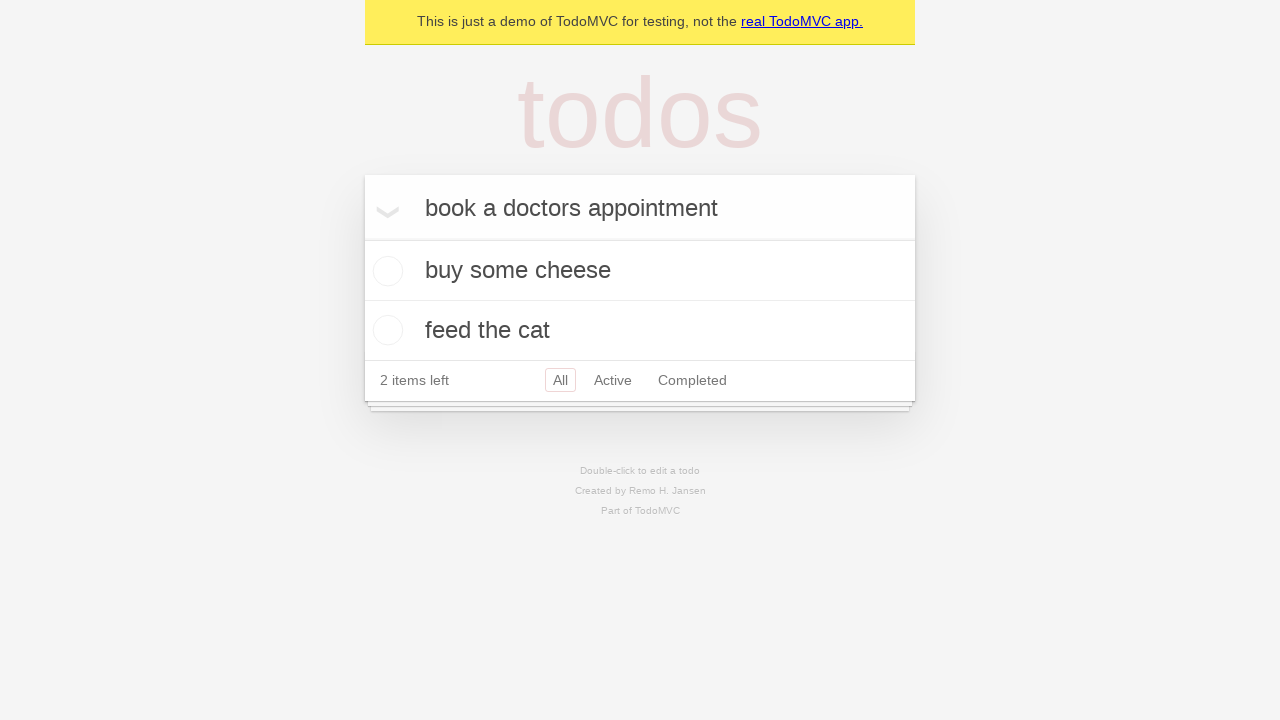

Pressed Enter to create third todo on internal:attr=[placeholder="What needs to be done?"i]
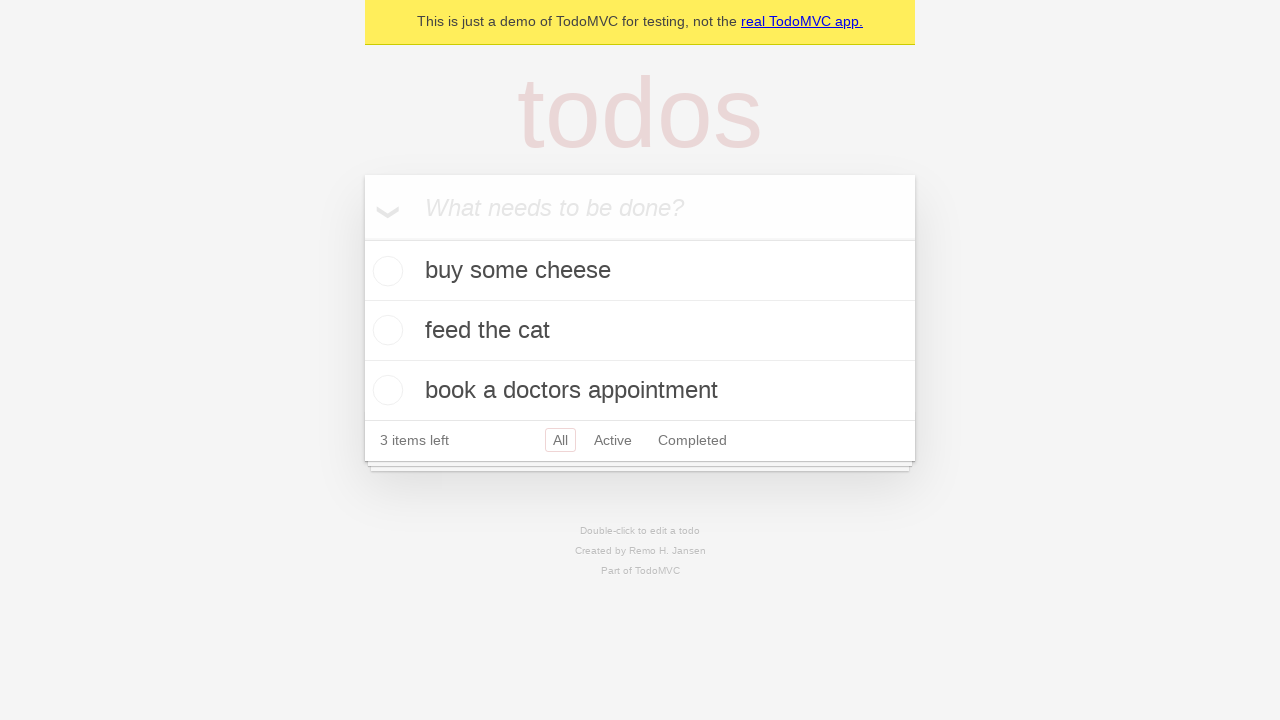

Checked the first todo item as completed at (385, 271) on .todo-list li .toggle >> nth=0
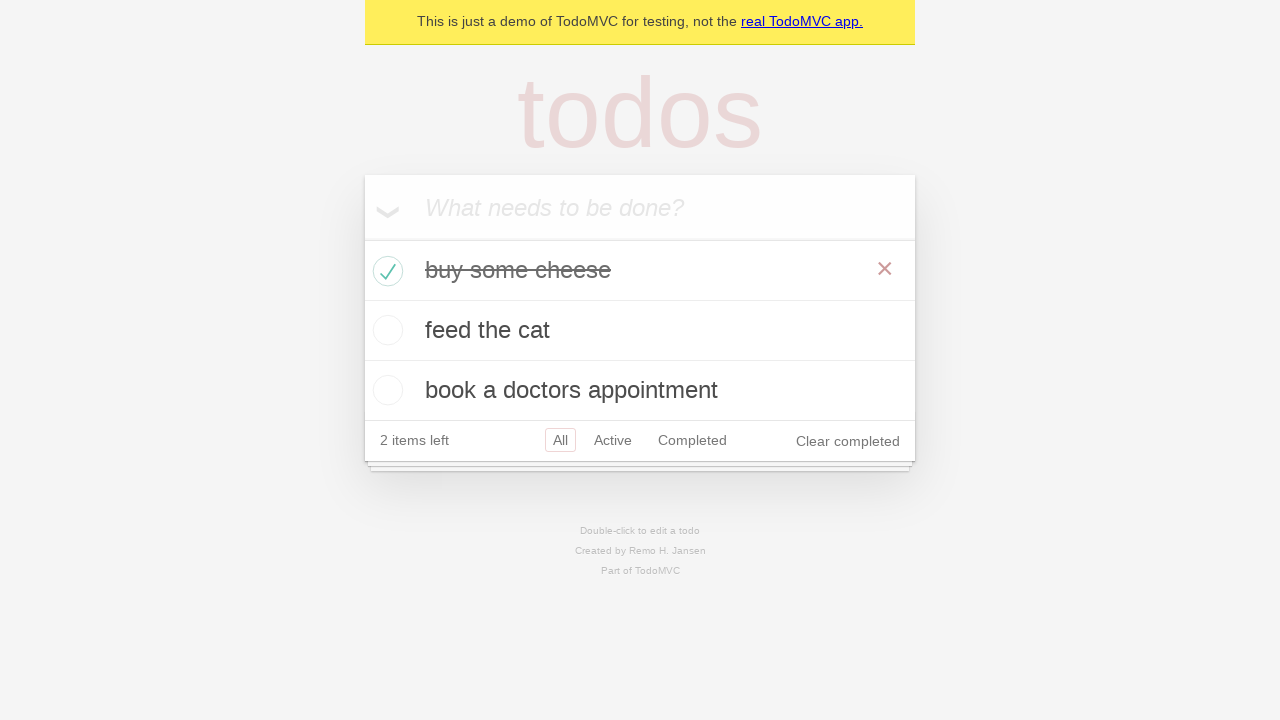

Verified 'Clear completed' button is visible with correct text
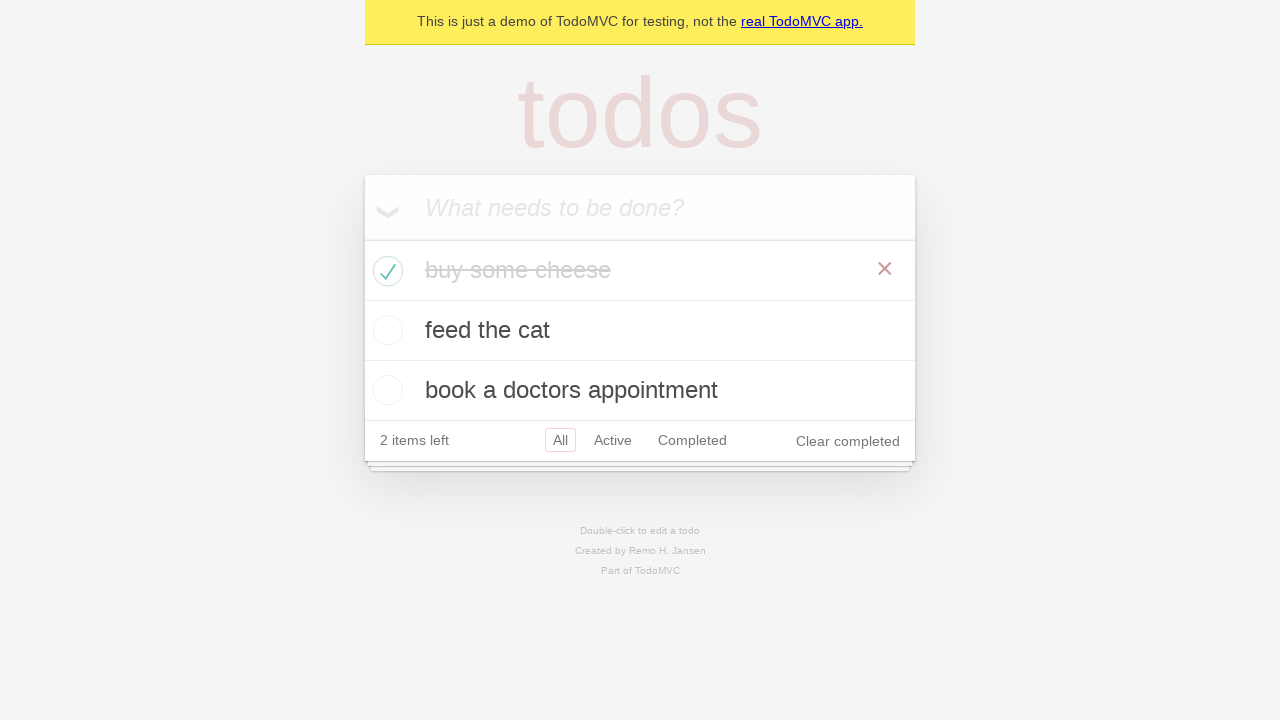

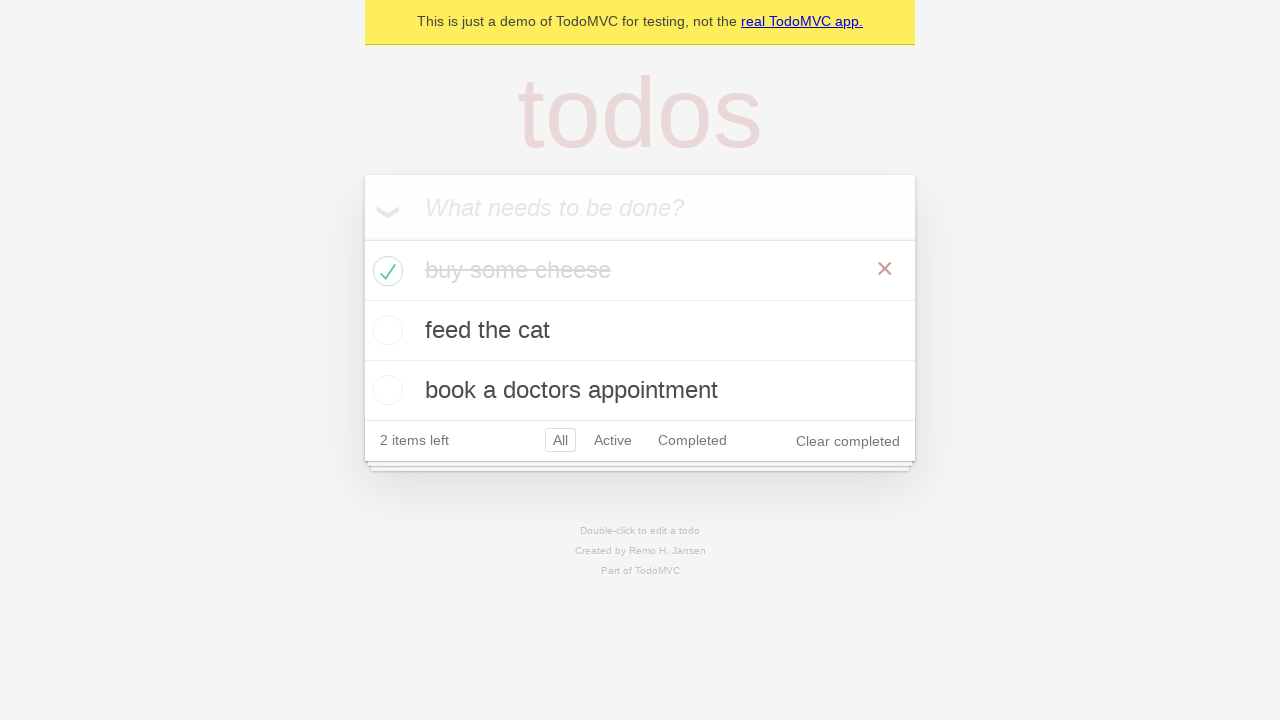